Tests filling out a practice automation form with personal details including first name, last name, email, phone number, date of birth, and gender selection

Starting URL: https://demoqa.com/automation-practice-form

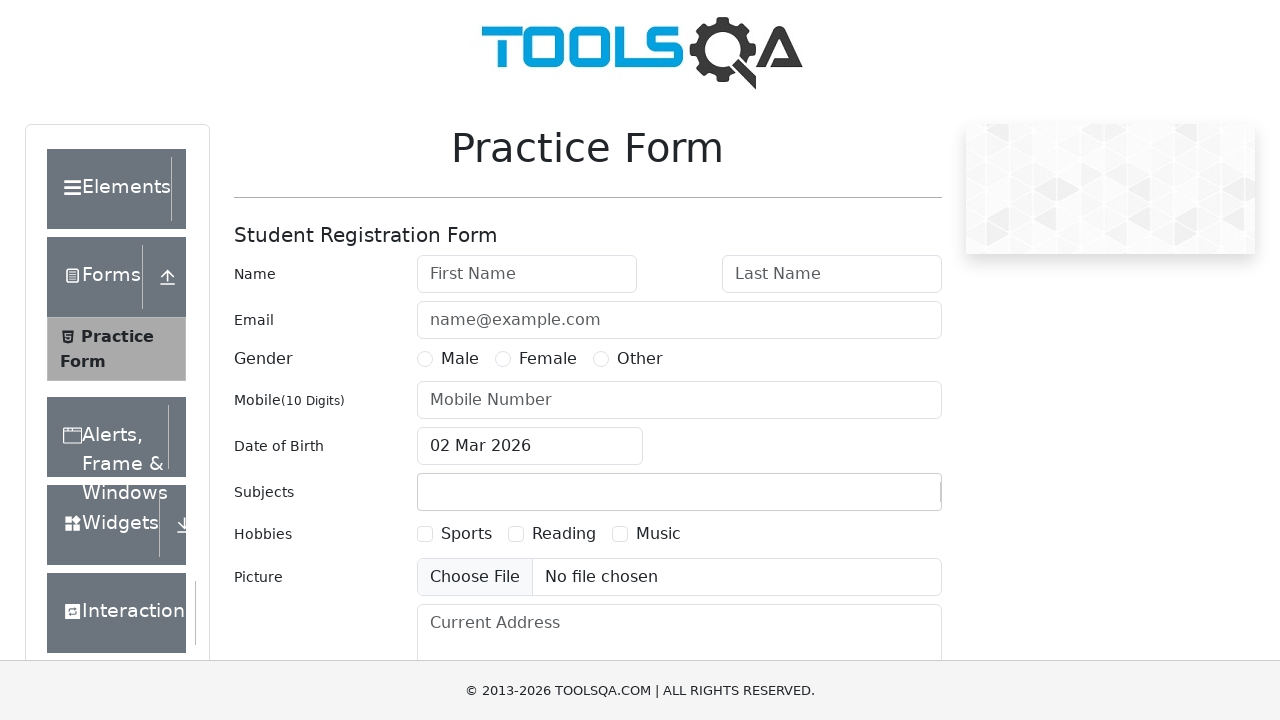

Filled first name field with 'Marcus' on (//input[@type='text'])[1]
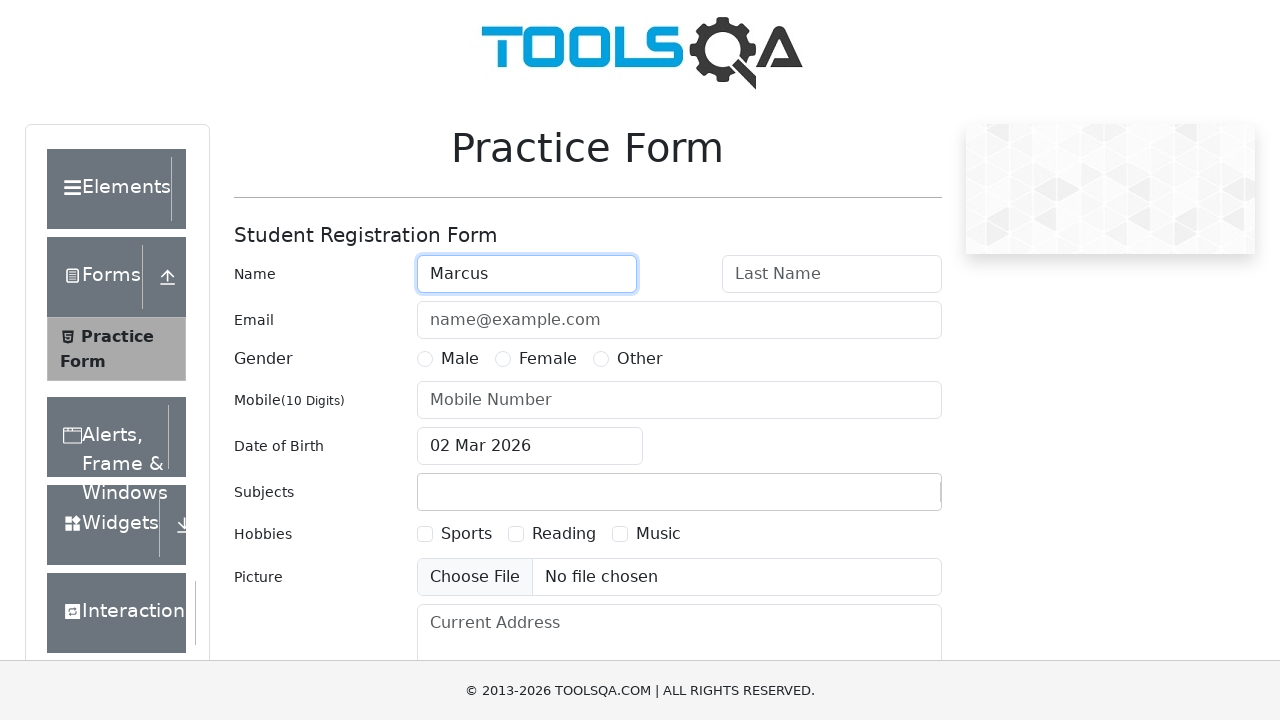

Filled last name field with 'Thompson' on (//input[@type='text'])[2]
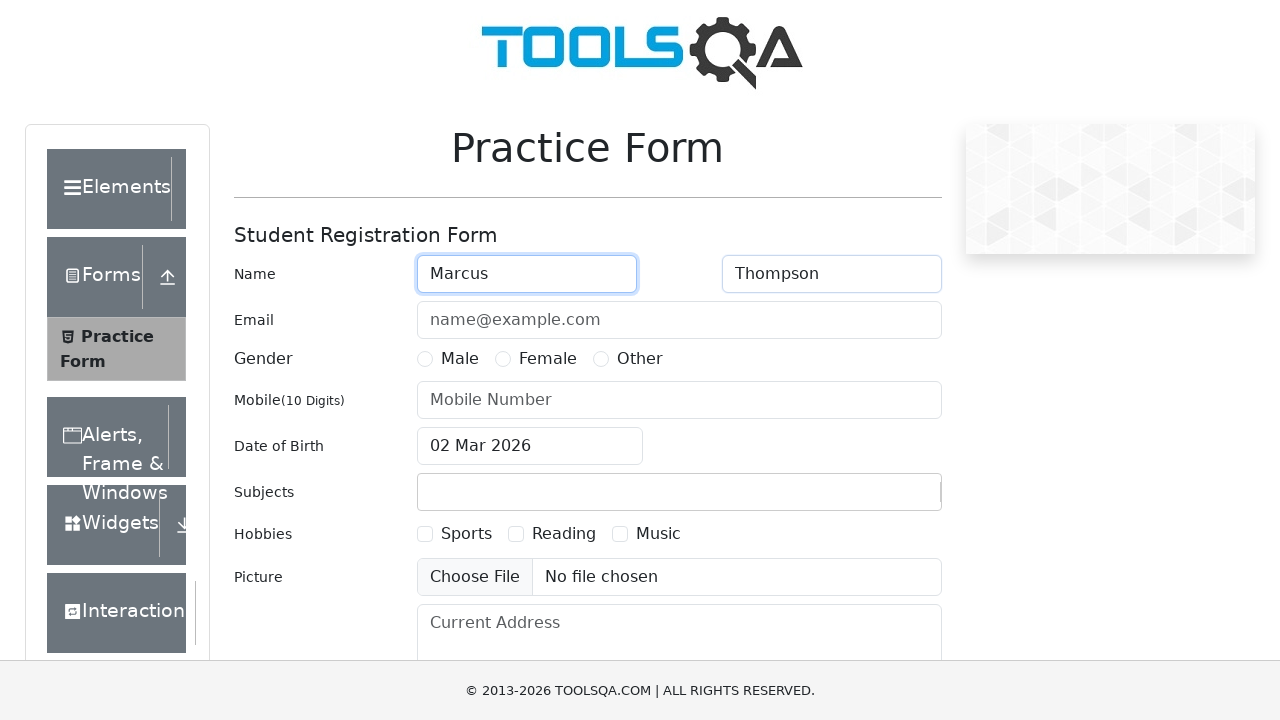

Filled email field with 'marcus.thompson@testmail.com' on (//input[@type='text'])[3]
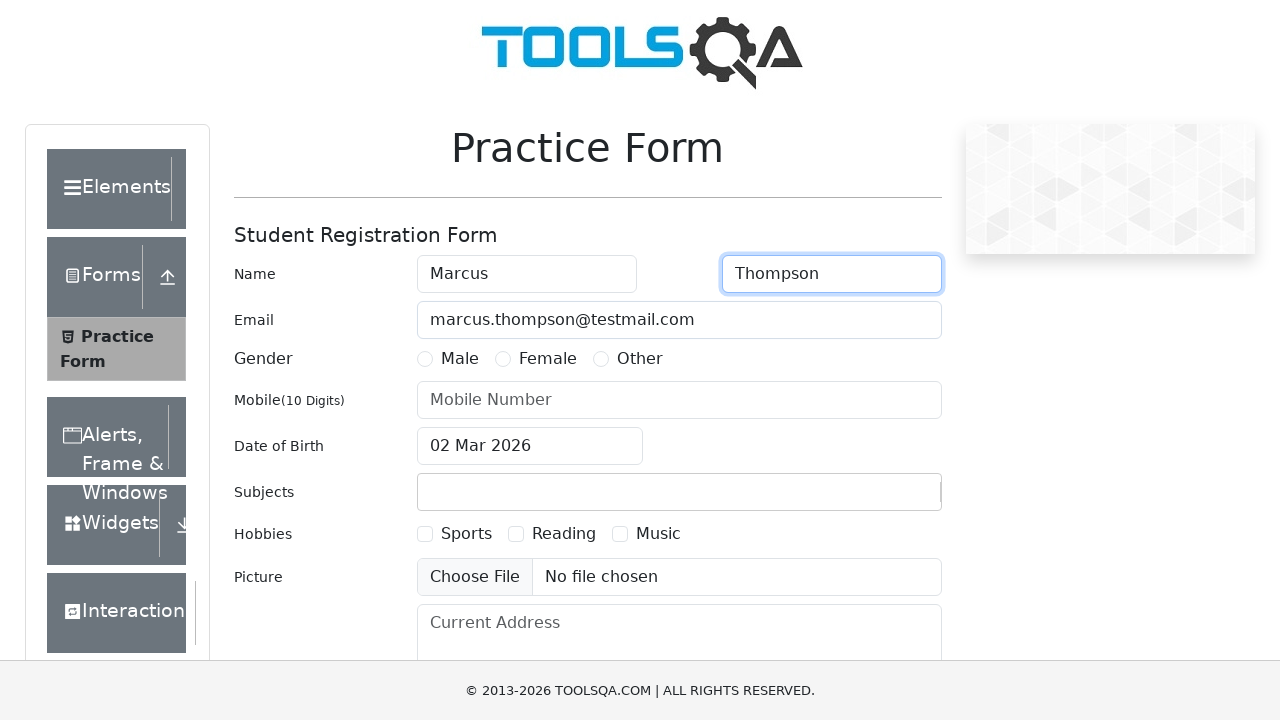

Filled phone number field with '8523647190' on (//input[@type='text'])[4]
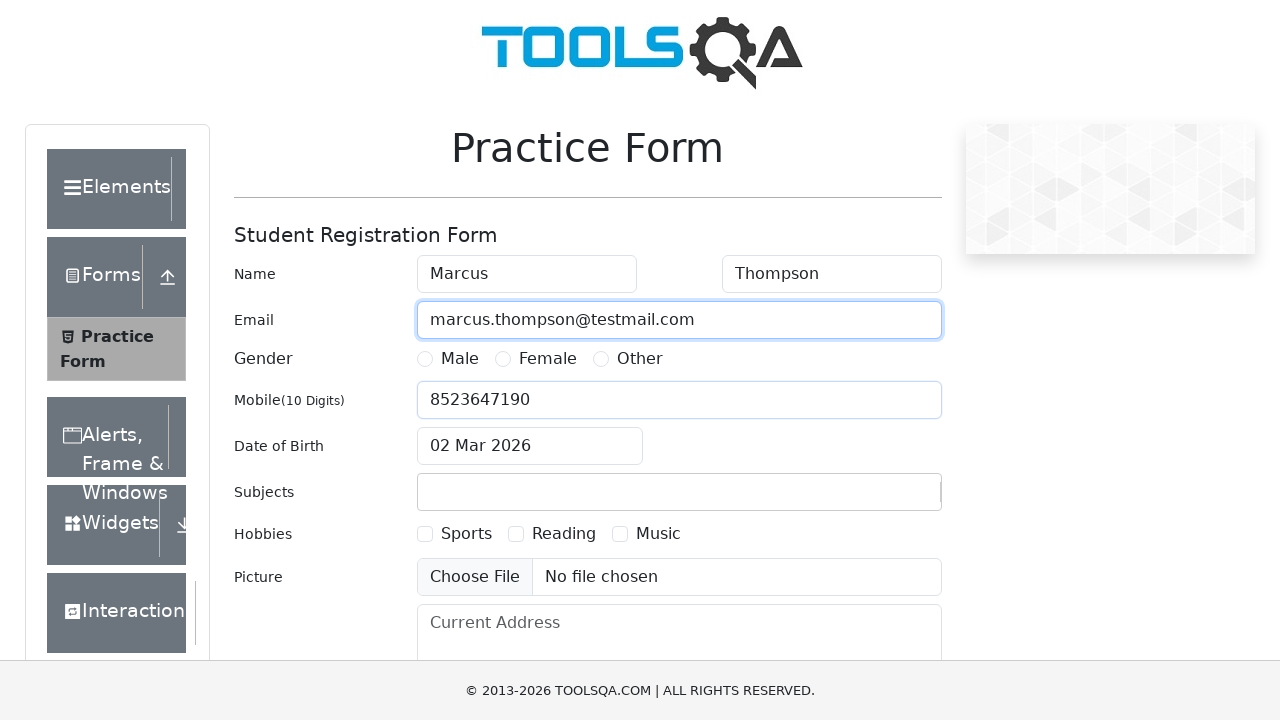

Filled date of birth field with '15 Sep 1992' on (//input[@type='text'])[5]
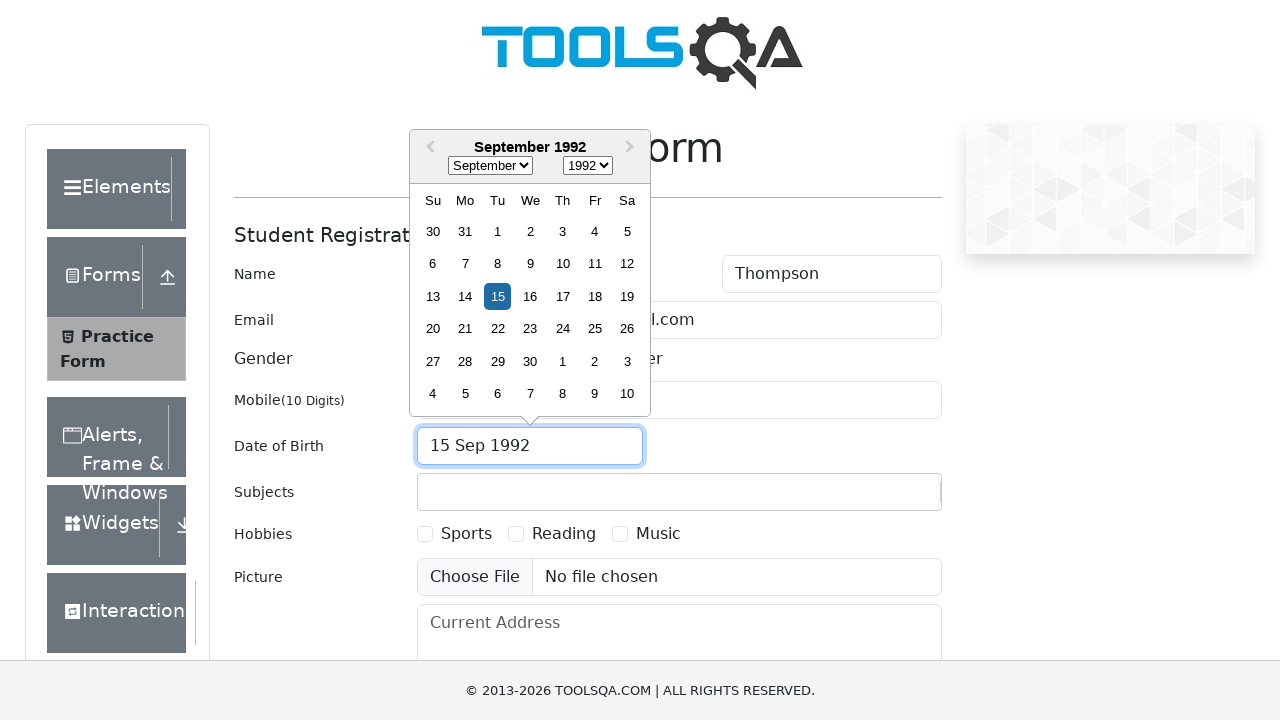

Selected Male gender option at (460, 31) on xpath=//label[text()='Male']
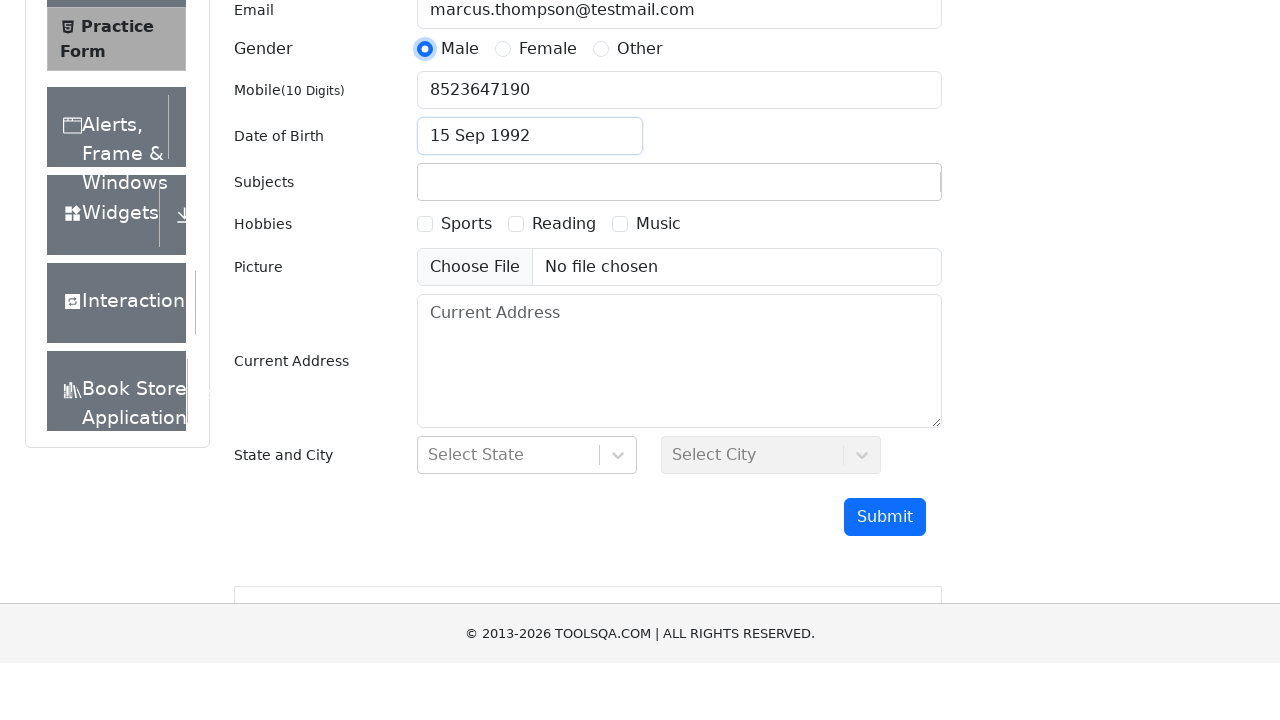

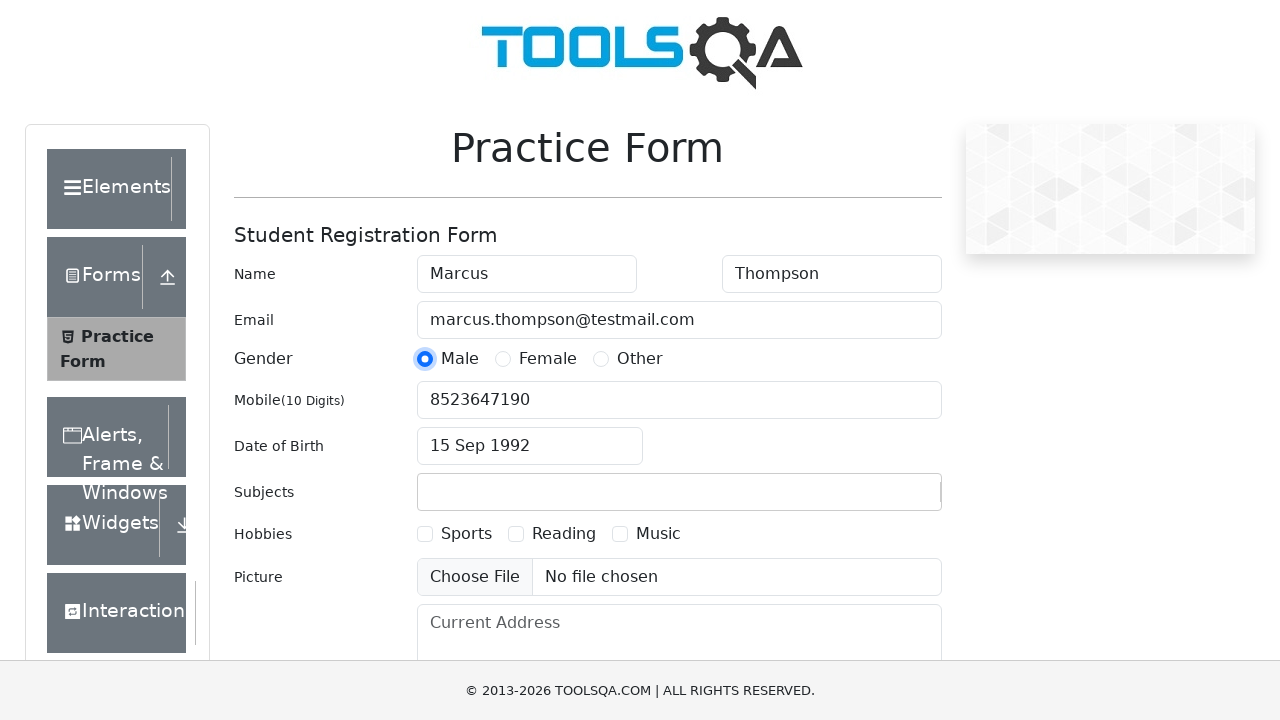